Navigates to Guru99 website and clicks on the SAP link from the menu

Starting URL: https://www.guru99.com/

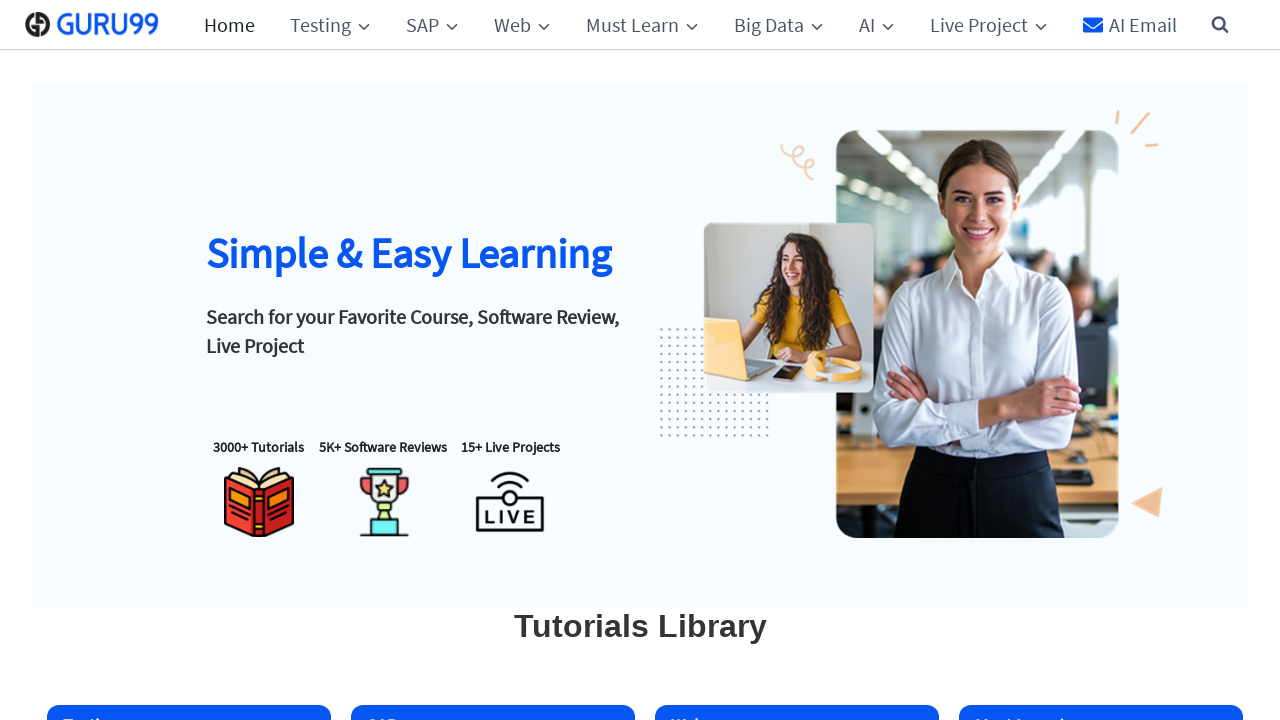

Navigated to Guru99 website
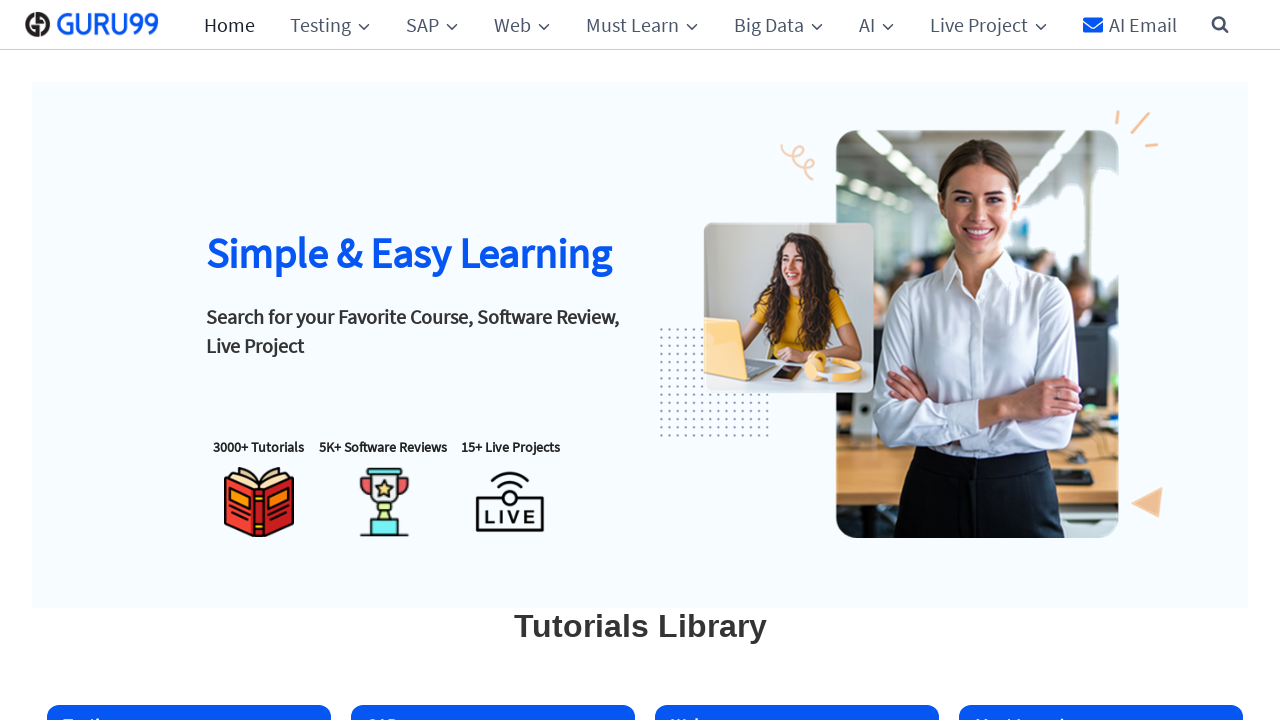

Clicked on SAP link from the menu at (432, 24) on xpath=//span[text() = 'SAP']
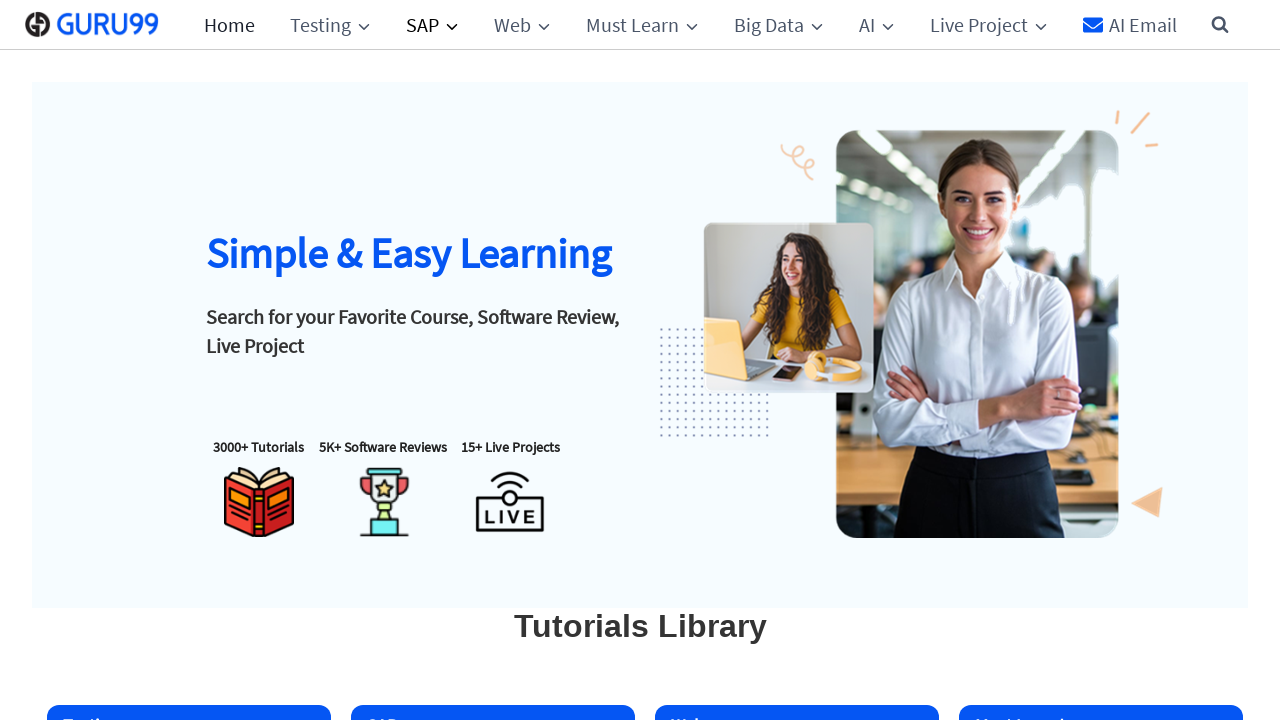

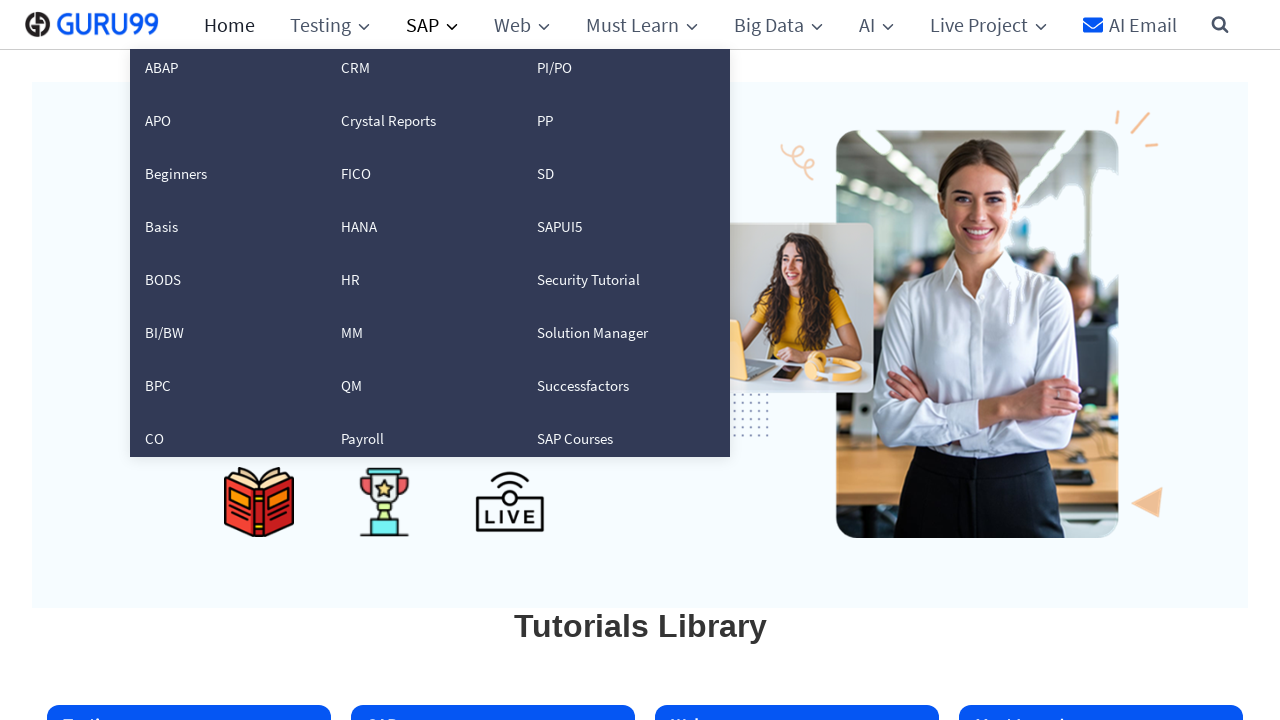